Tests radio button handling by navigating to a practice page, finding all language radio buttons, and selecting the RUBY option

Starting URL: http://seleniumpractise.blogspot.com/2016/08/how-to-automate-radio-button-in.html

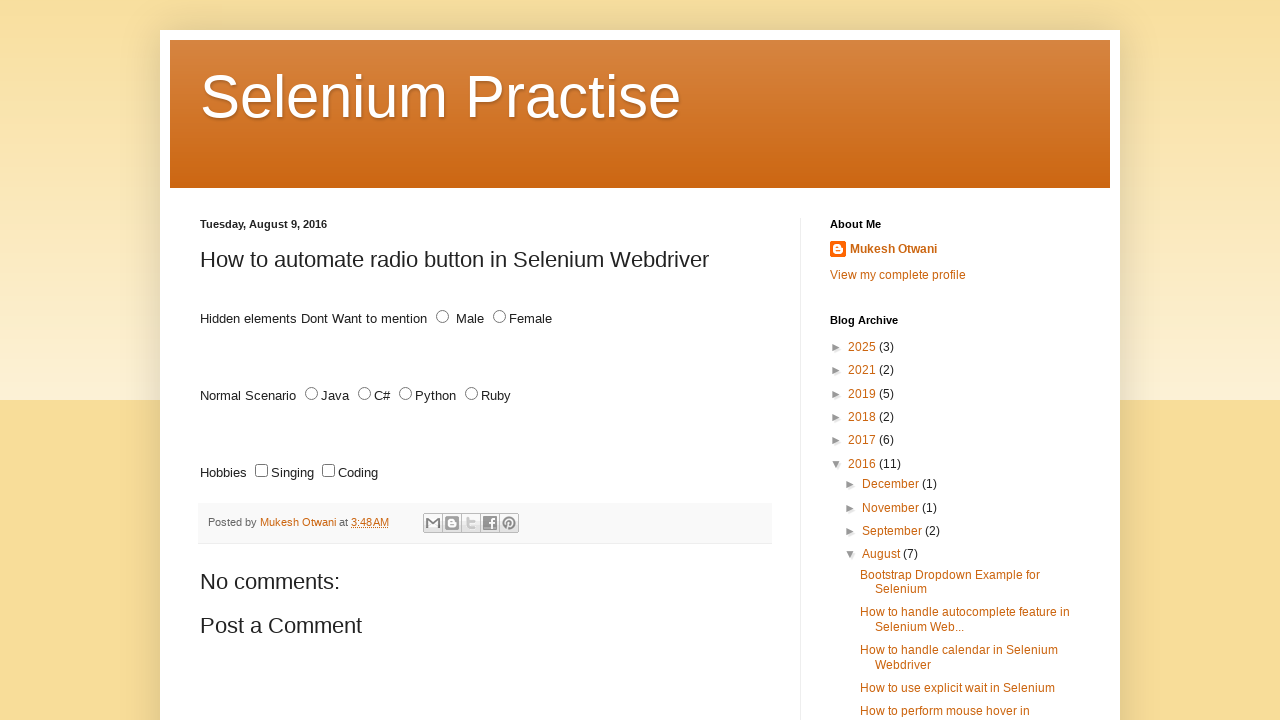

Waited for radio buttons to load on the page
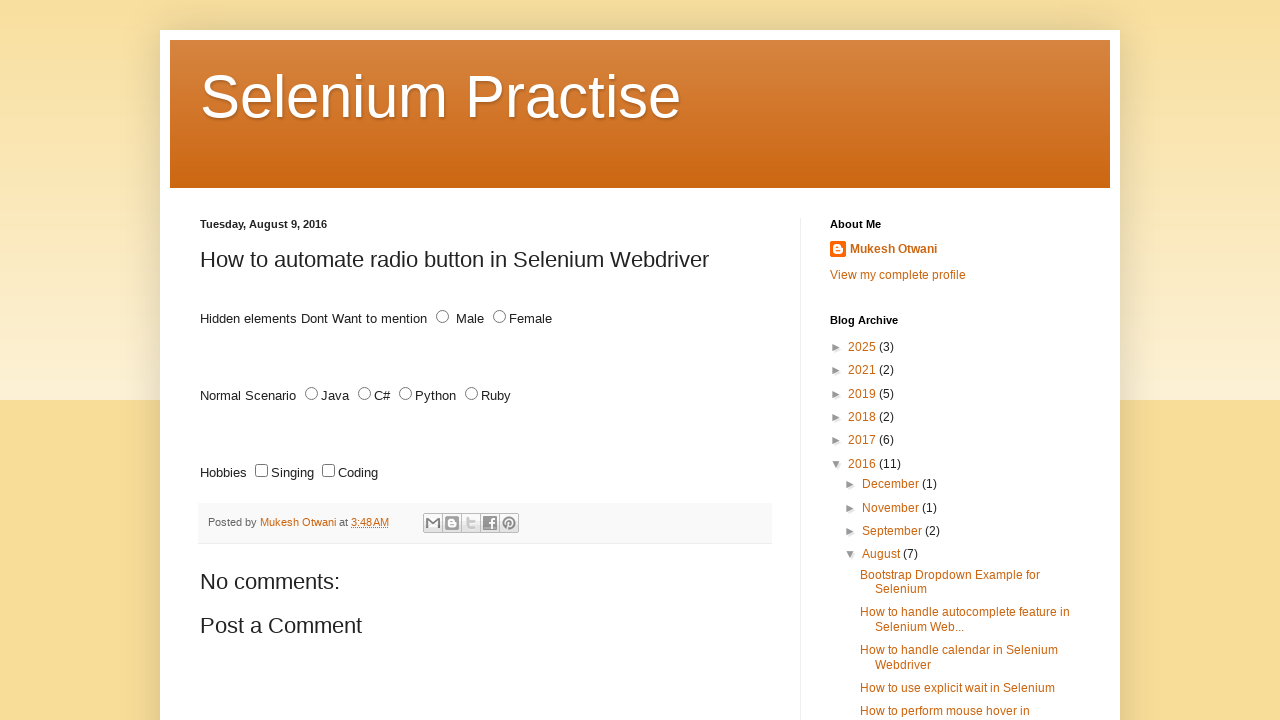

Located all language radio buttons
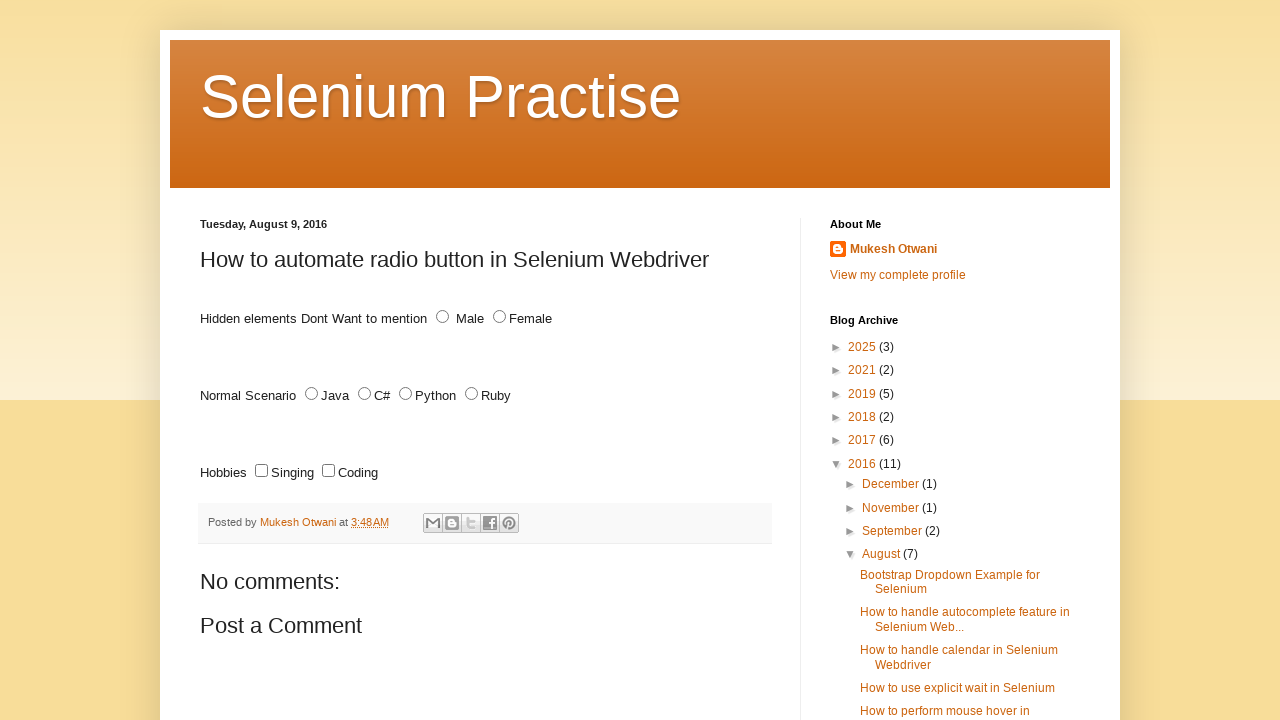

Found 4 radio buttons
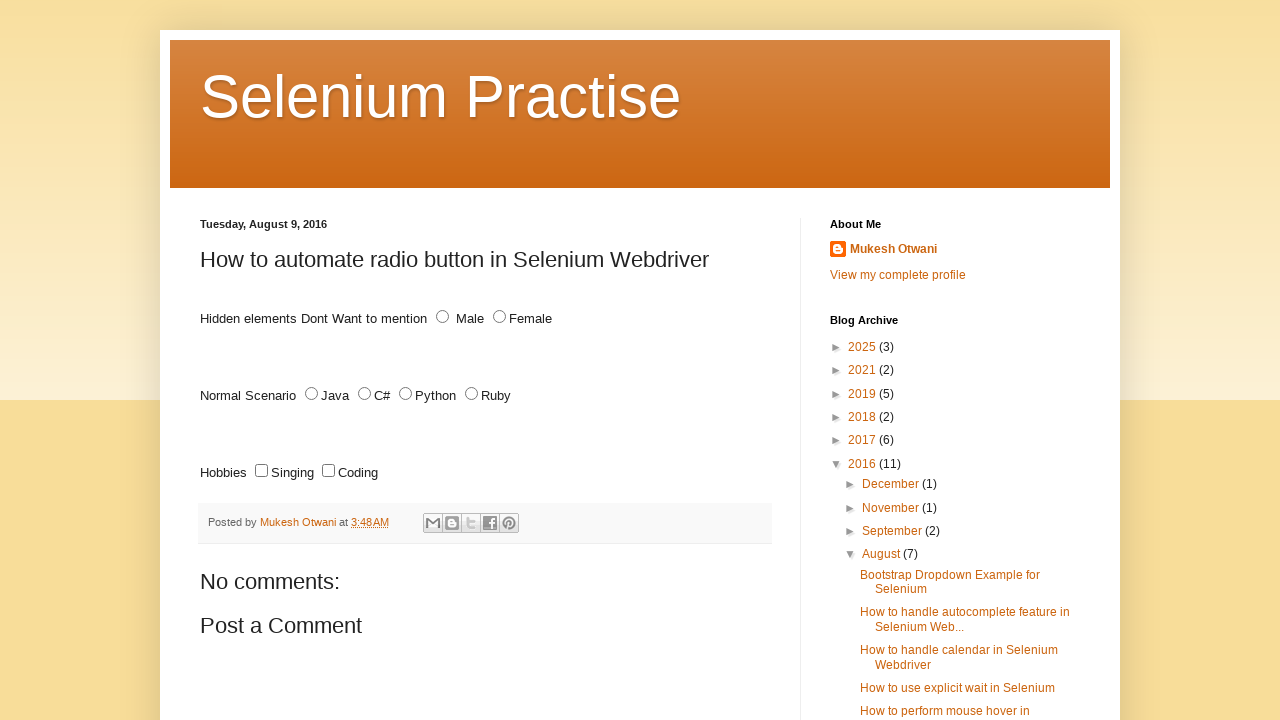

Selected radio button at index 0
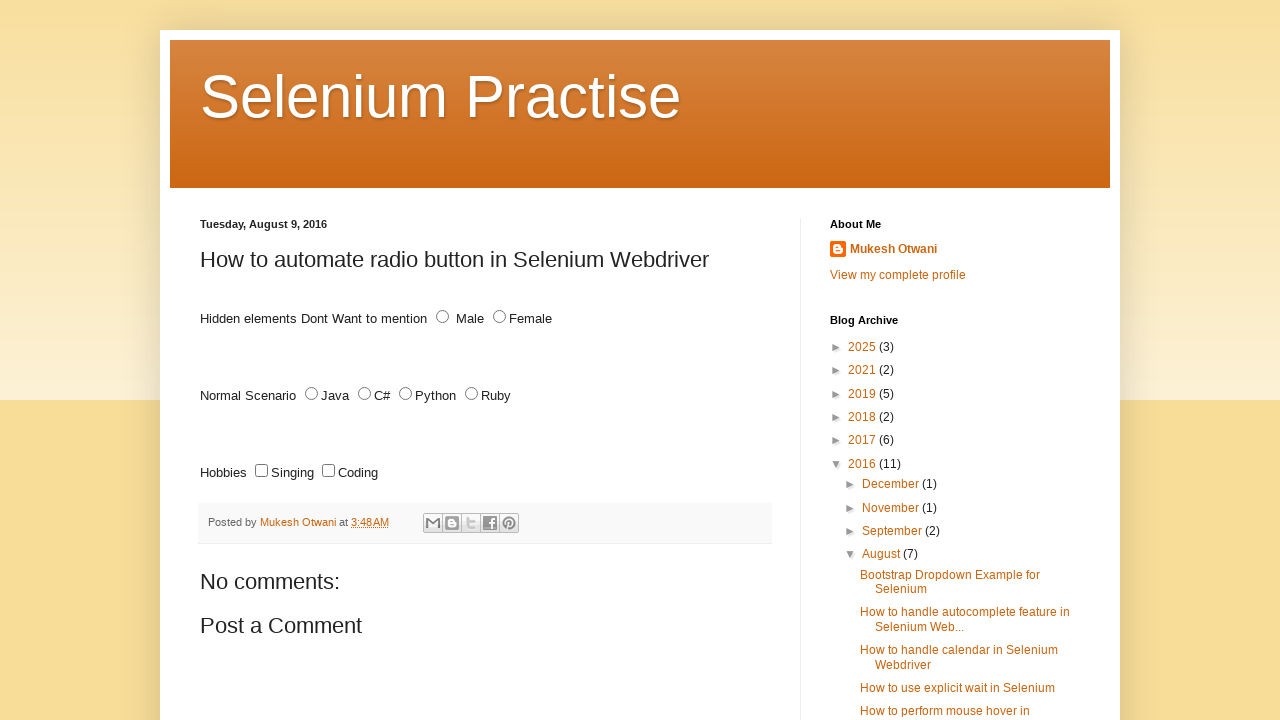

Retrieved radio button value: JAVA
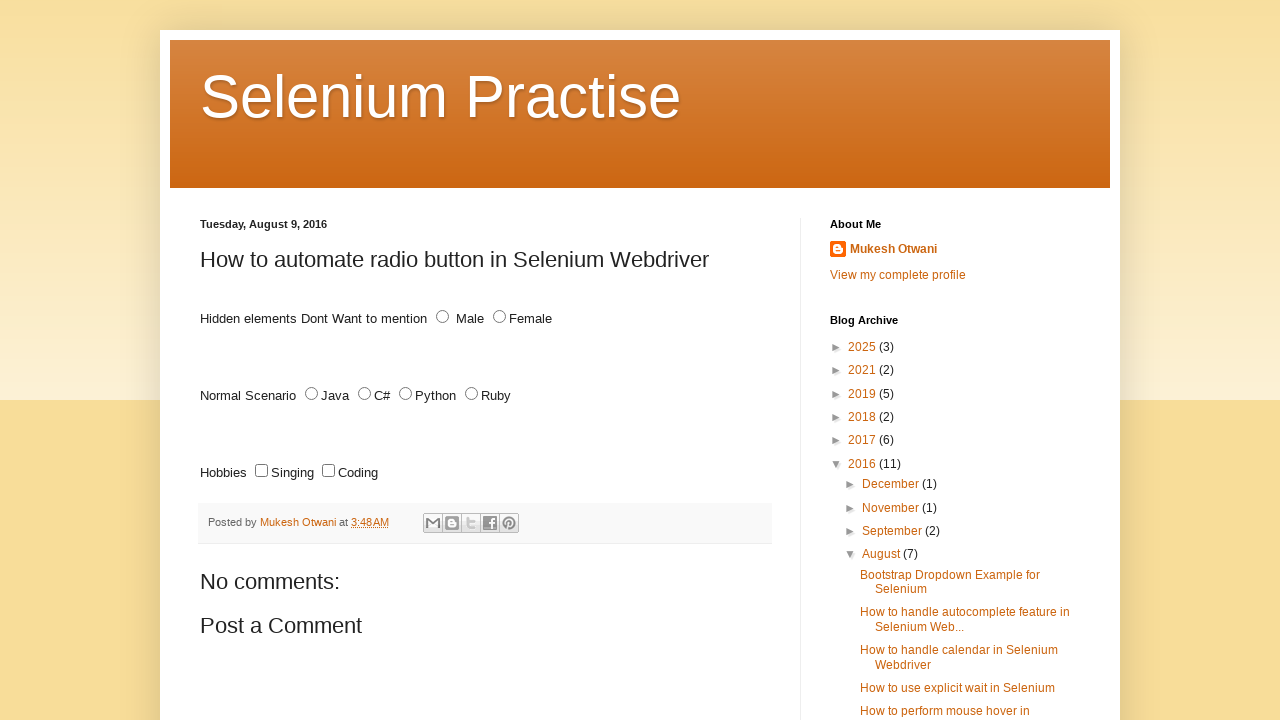

Selected radio button at index 1
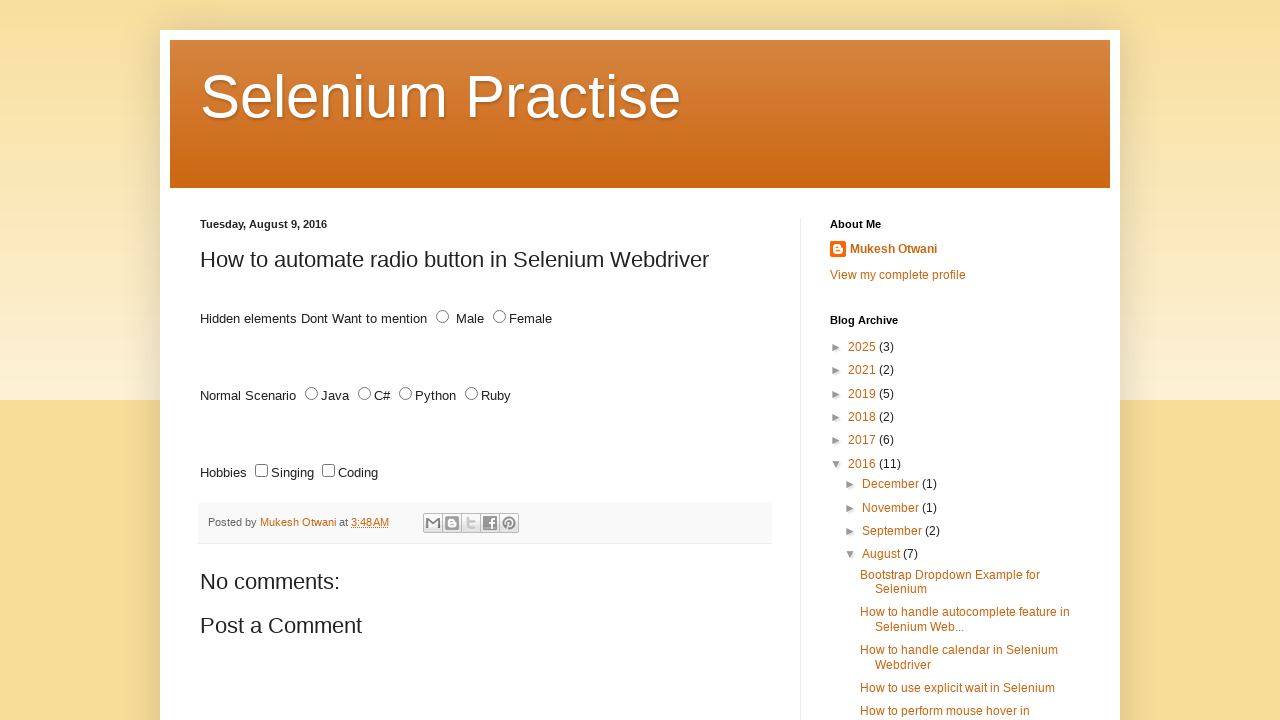

Retrieved radio button value: C#
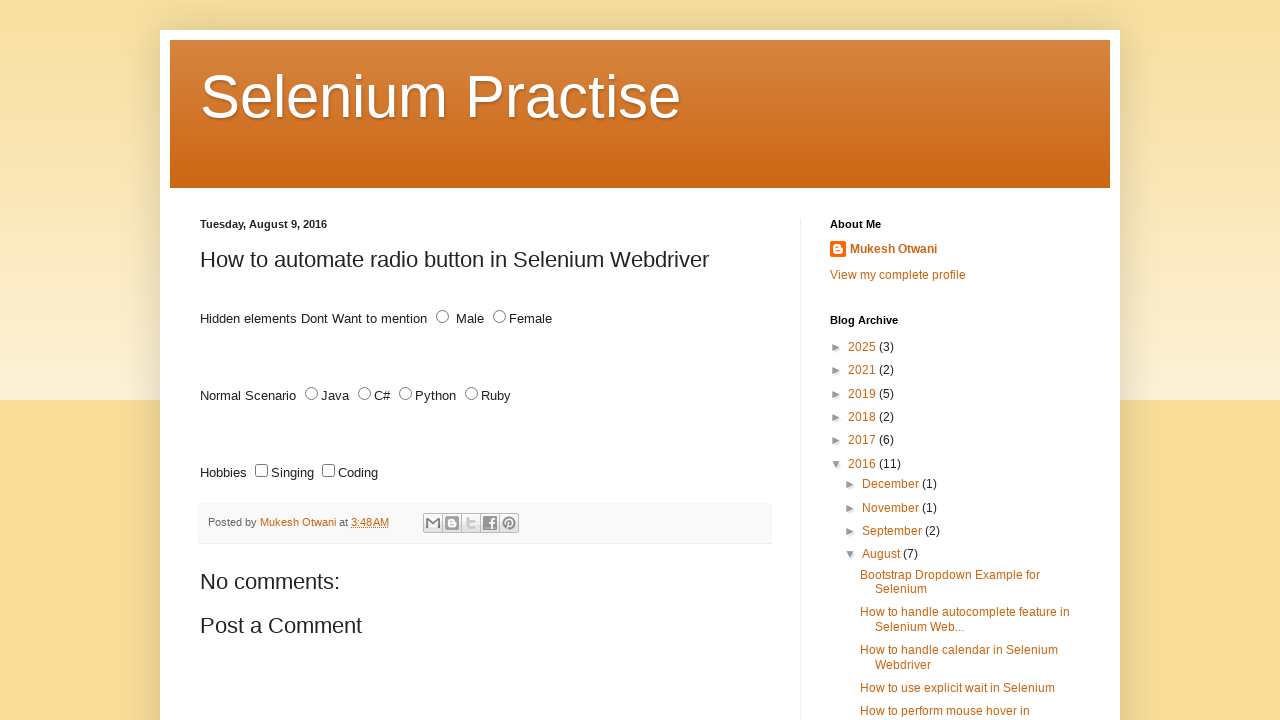

Selected radio button at index 2
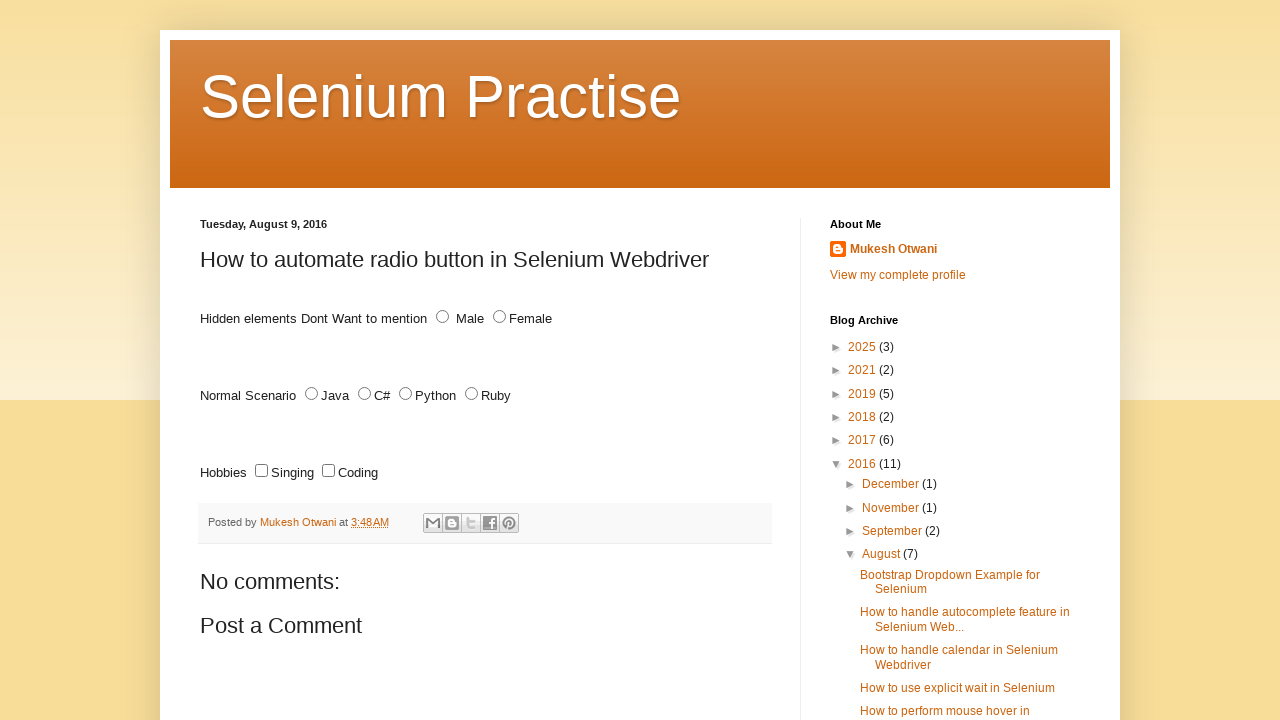

Retrieved radio button value: PYTHON
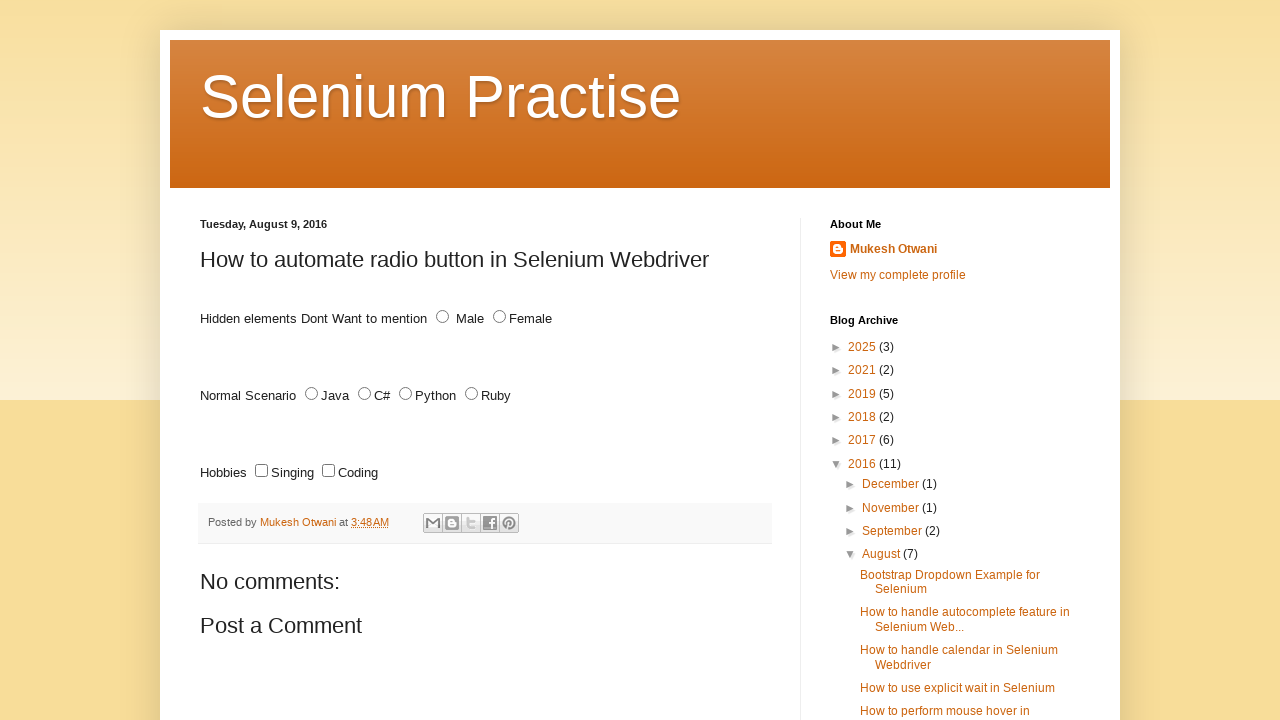

Selected radio button at index 3
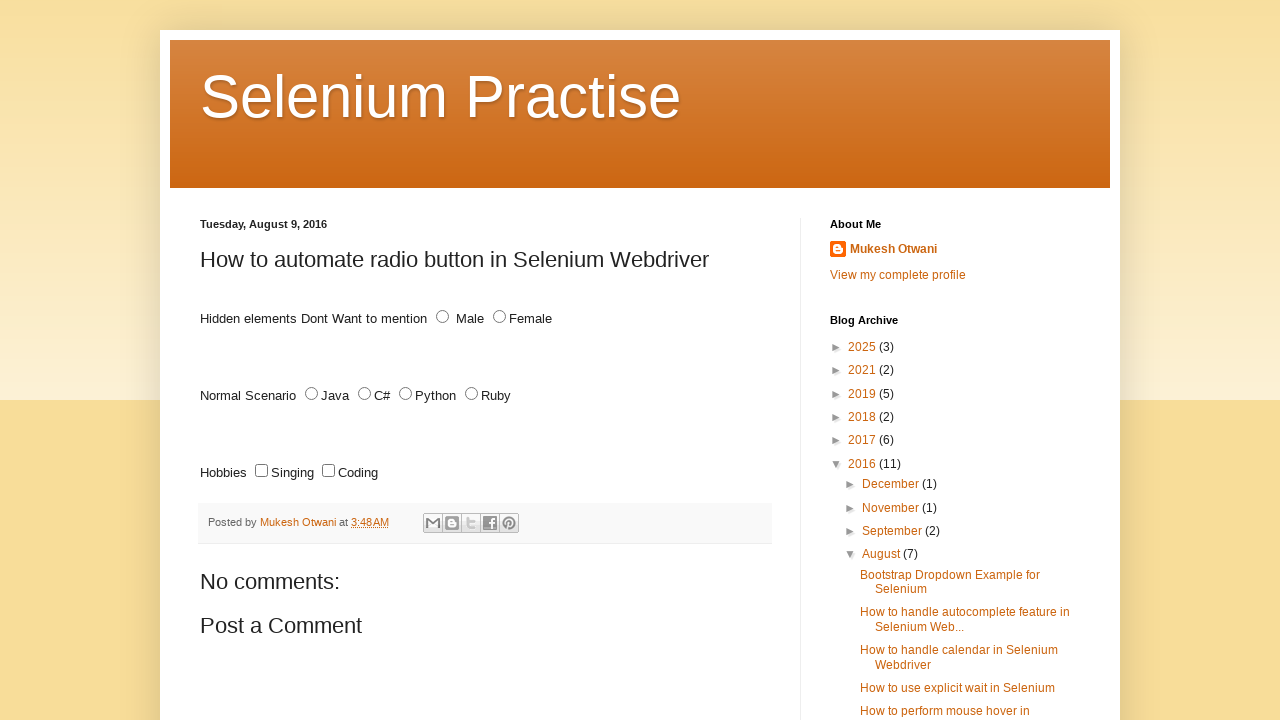

Retrieved radio button value: RUBY
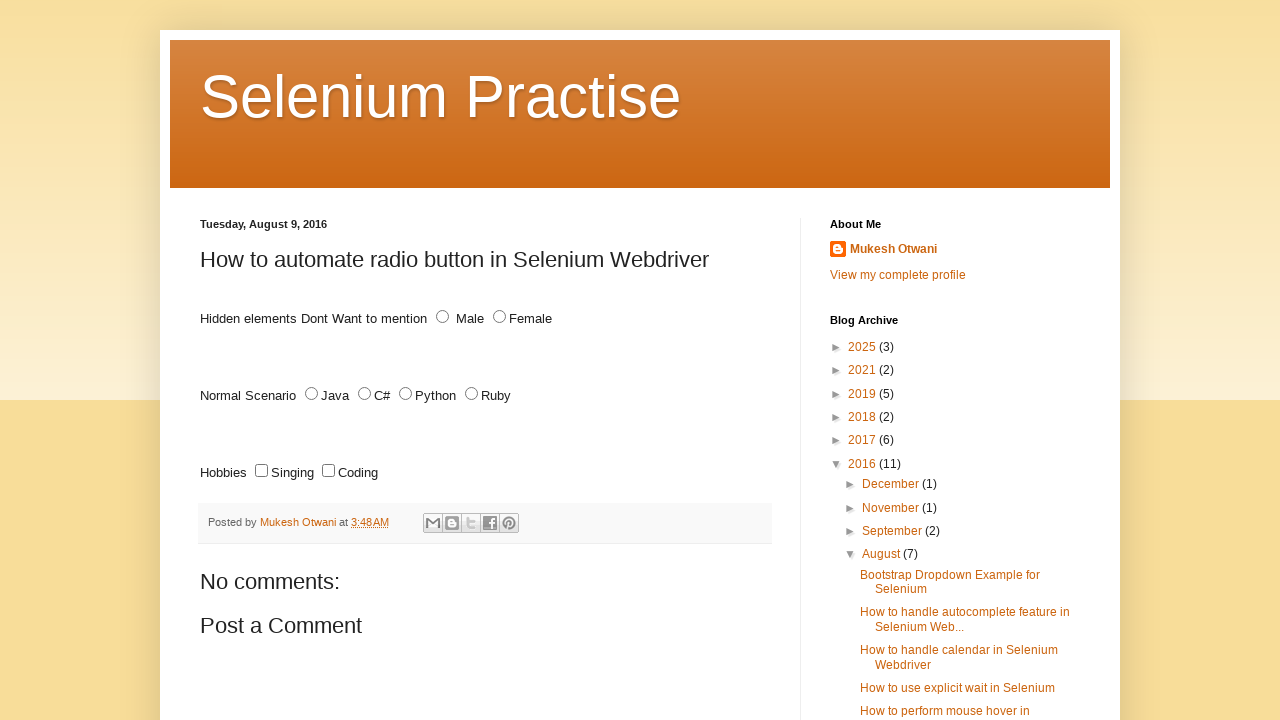

Clicked the RUBY radio button at (472, 394) on input[name='lang'][type='radio'] >> nth=3
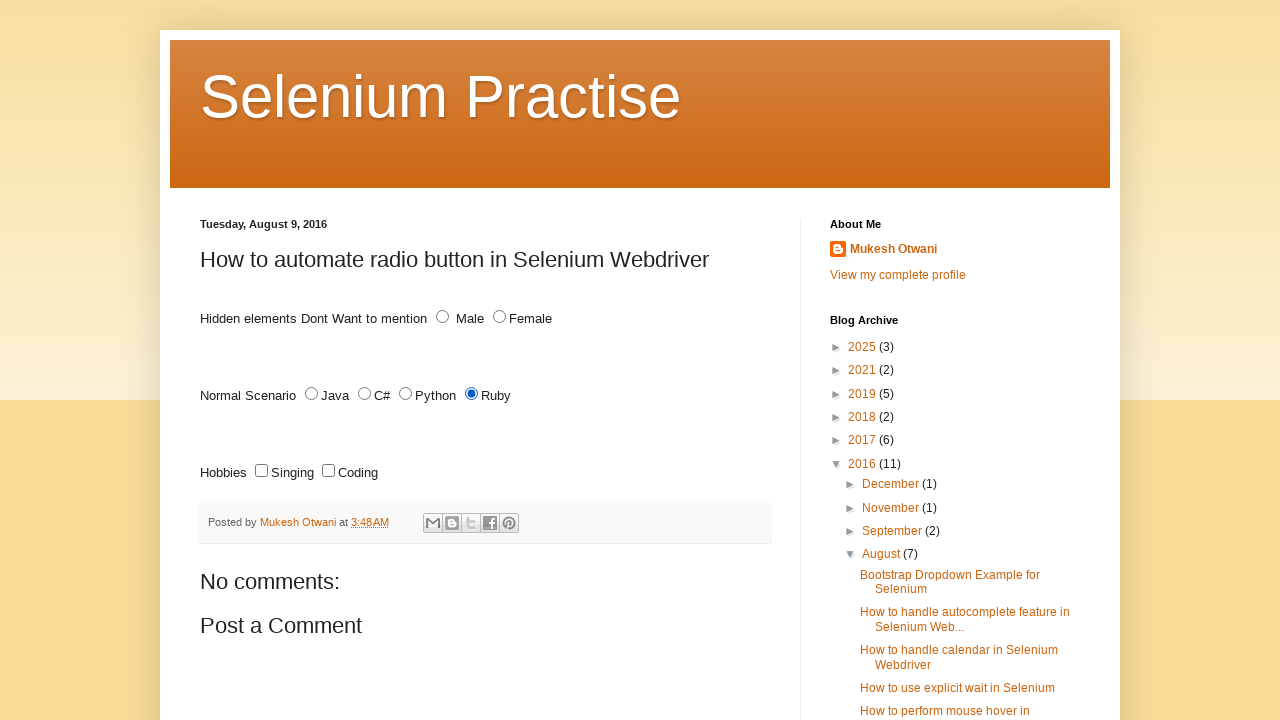

Verified that RUBY radio button is selected
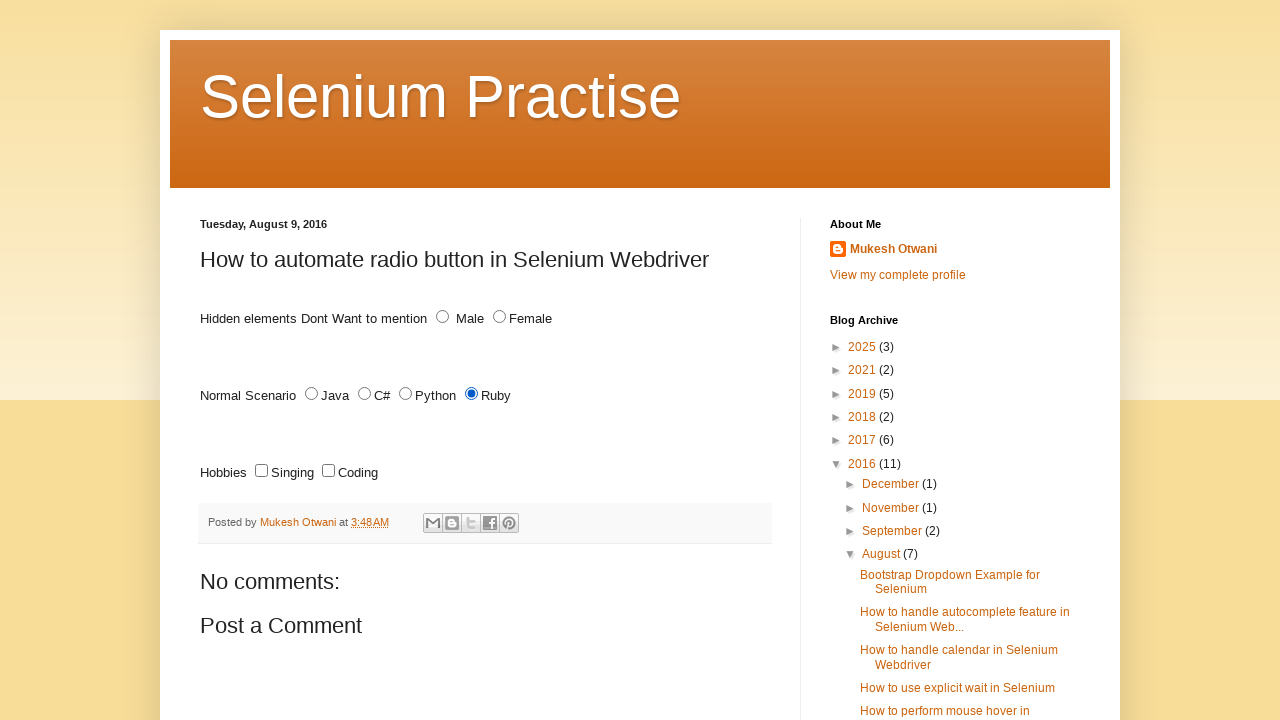

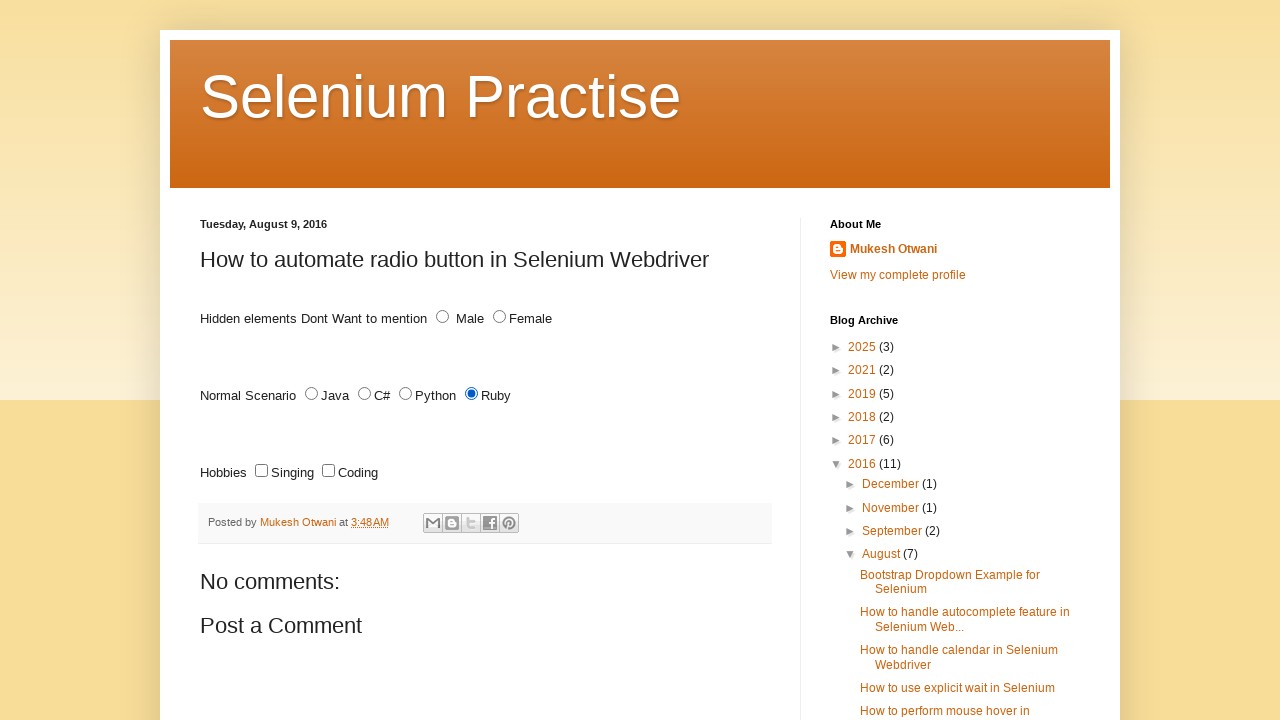